Tests a registration form by filling out various UI components including text fields, radio buttons, checkboxes, dropdown selections, and multi-select language options

Starting URL: https://demo.automationtesting.in/Register.html

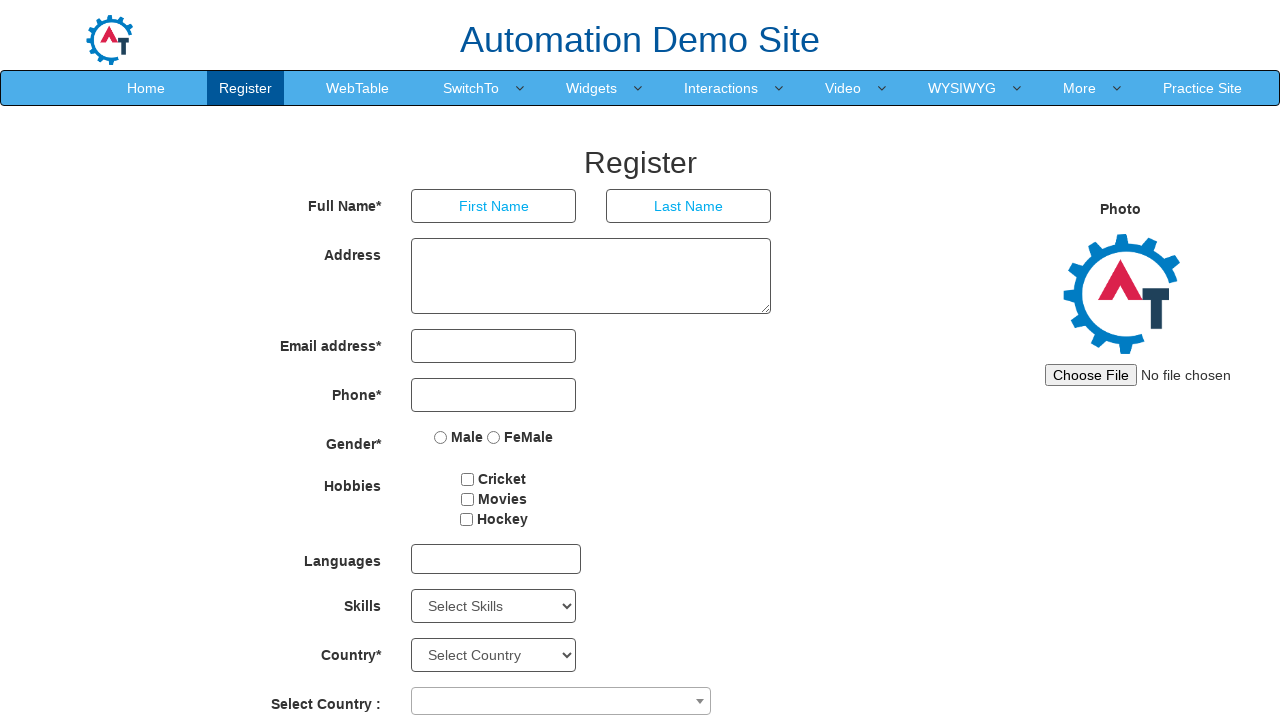

Filled first name field with 'Marcus' on xpath=//input[@placeholder='First Name']
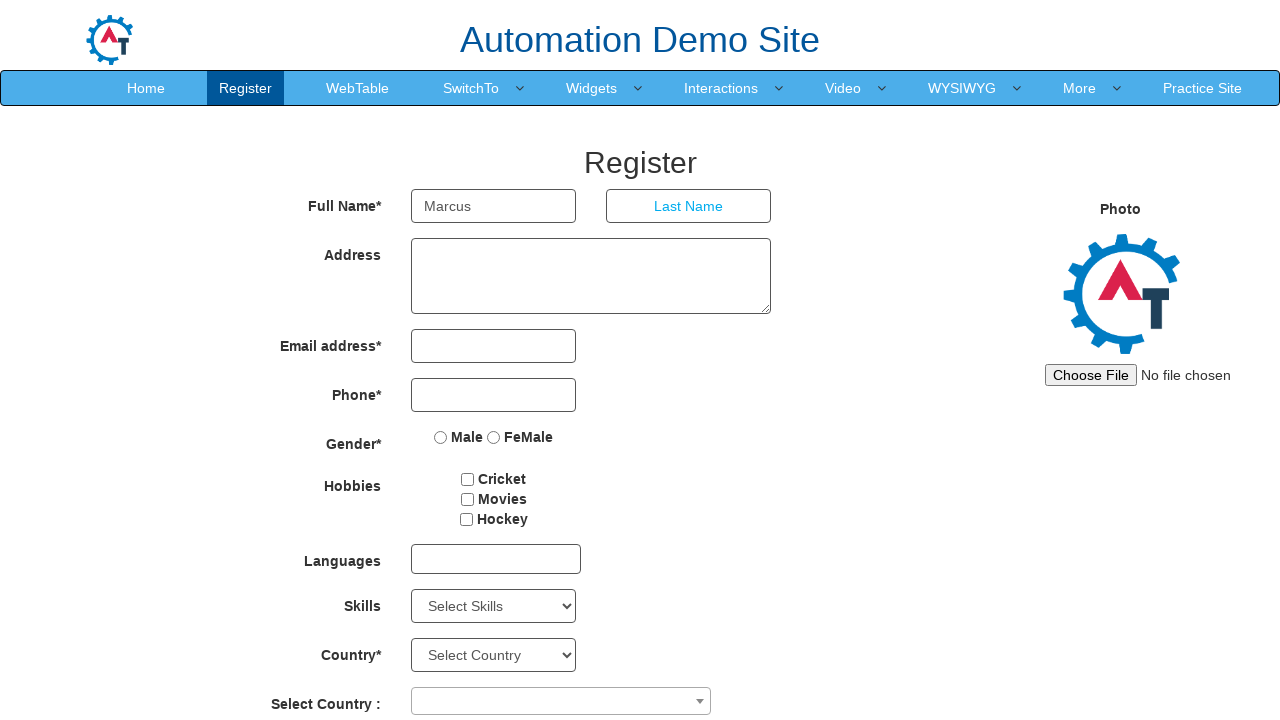

Filled last name field with 'Thompson' on xpath=//input[@placeholder='Last Name']
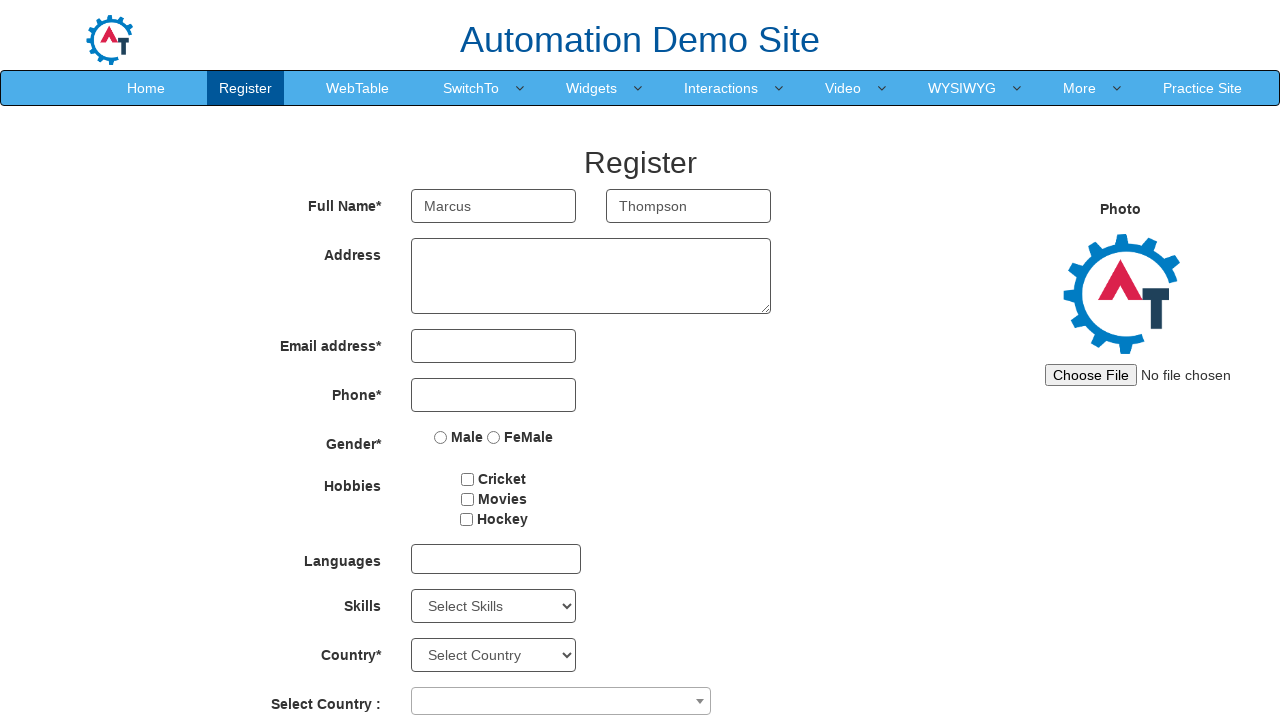

Filled address field with '742 Evergreen Terrace, Springfield' on xpath=//label[text()='Email address*']//preceding::textarea
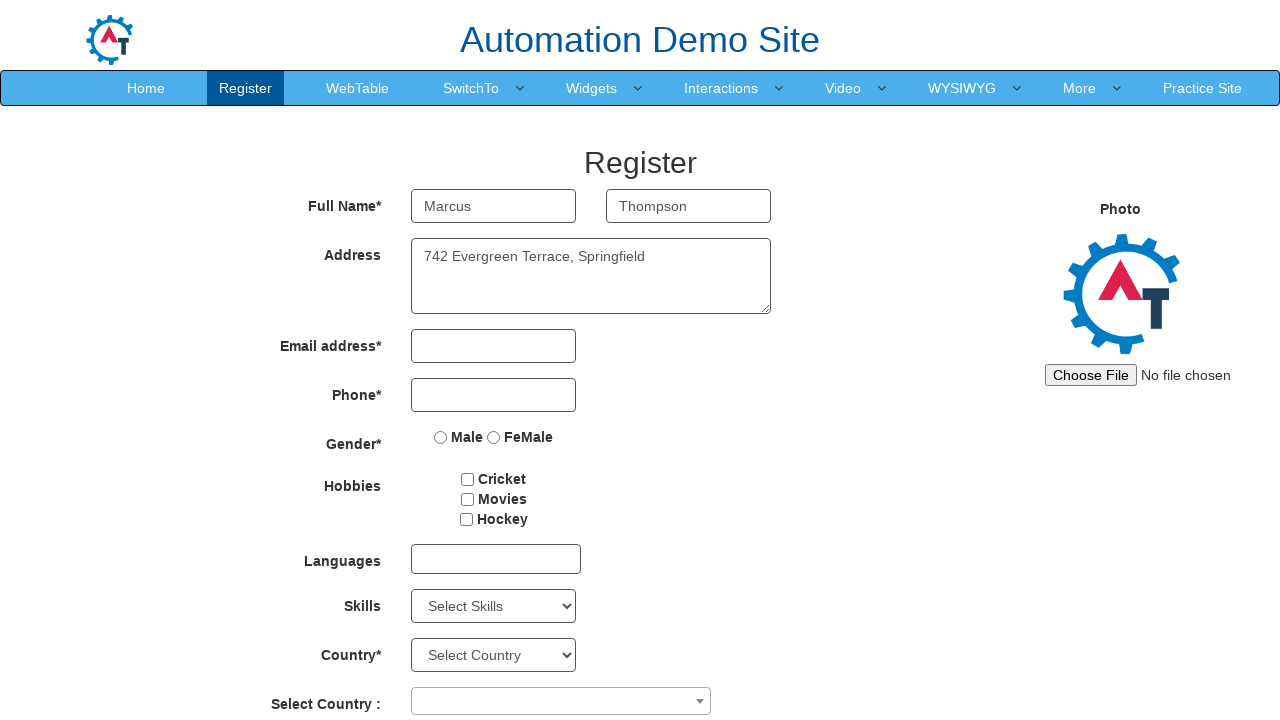

Filled email field with 'marcus.thompson@example.com' on xpath=//div[@id='eid']//child::input
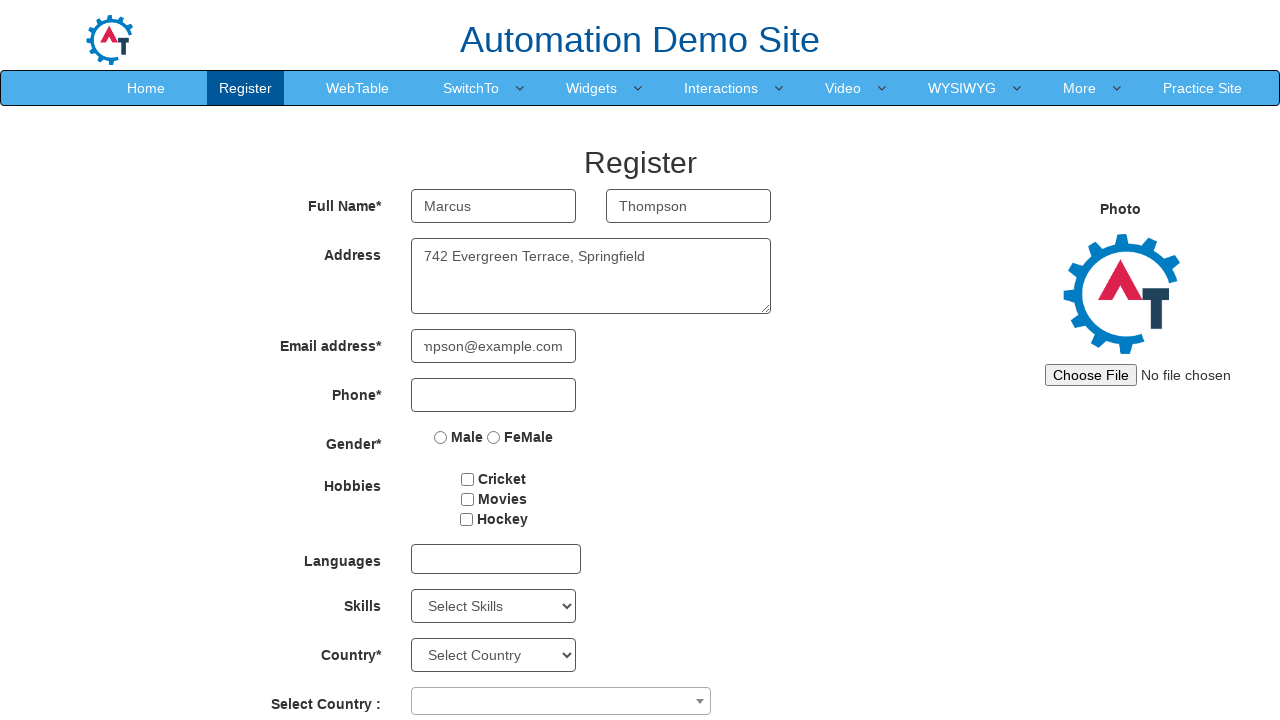

Filled phone number field with '9876543210' on xpath=//input[@type='tel']
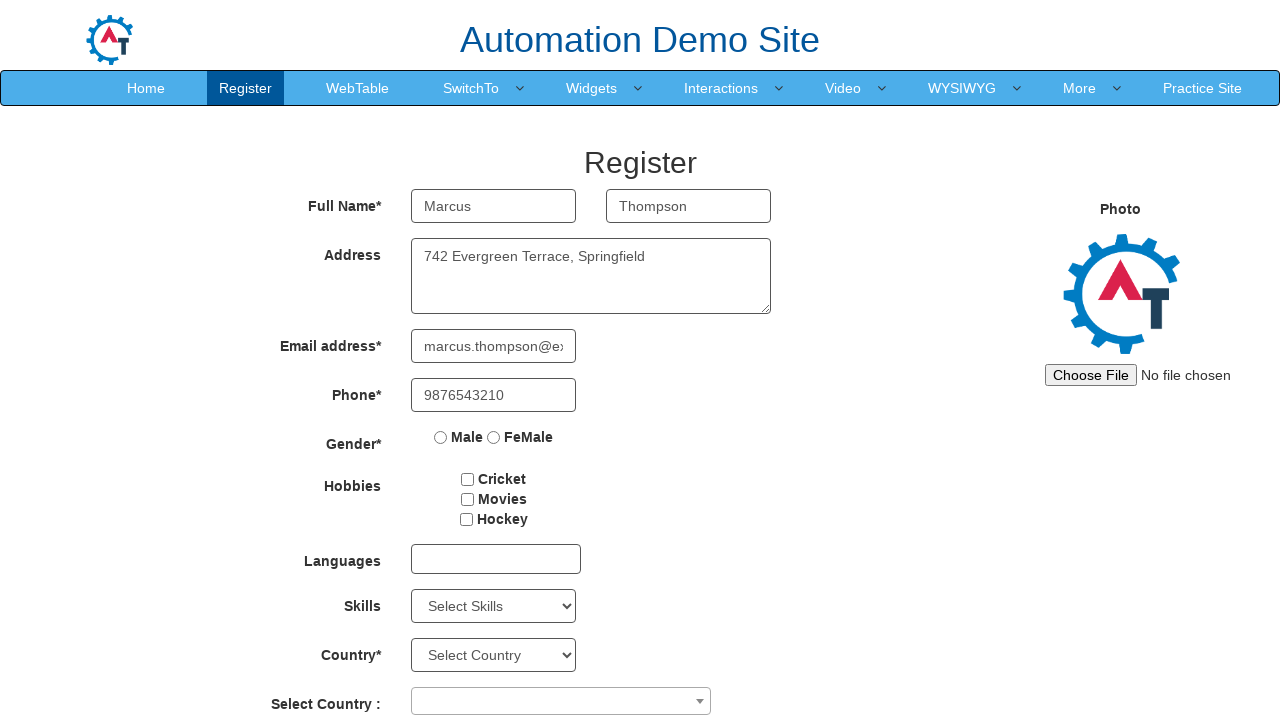

Selected 'Male' gender radio button at (459, 437) on xpath=//label[text()=' Male ']
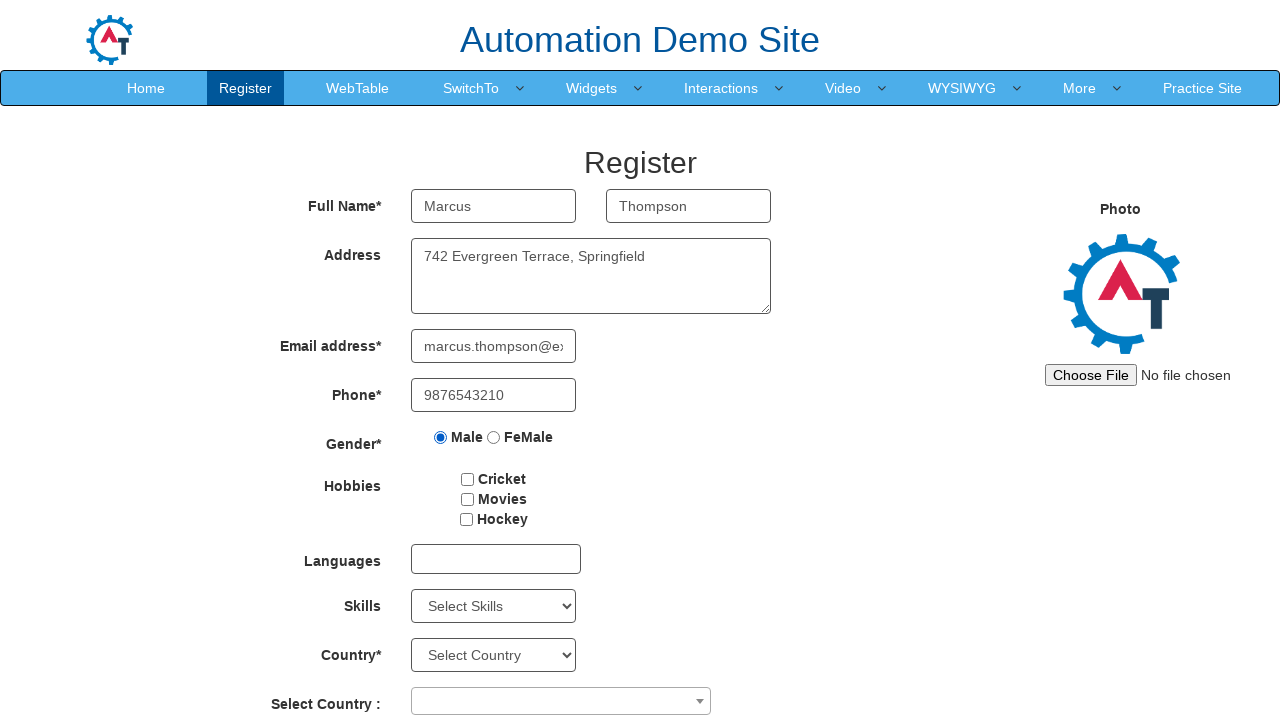

Checked first hobby checkbox at (468, 479) on xpath=//input[@id='checkbox1']
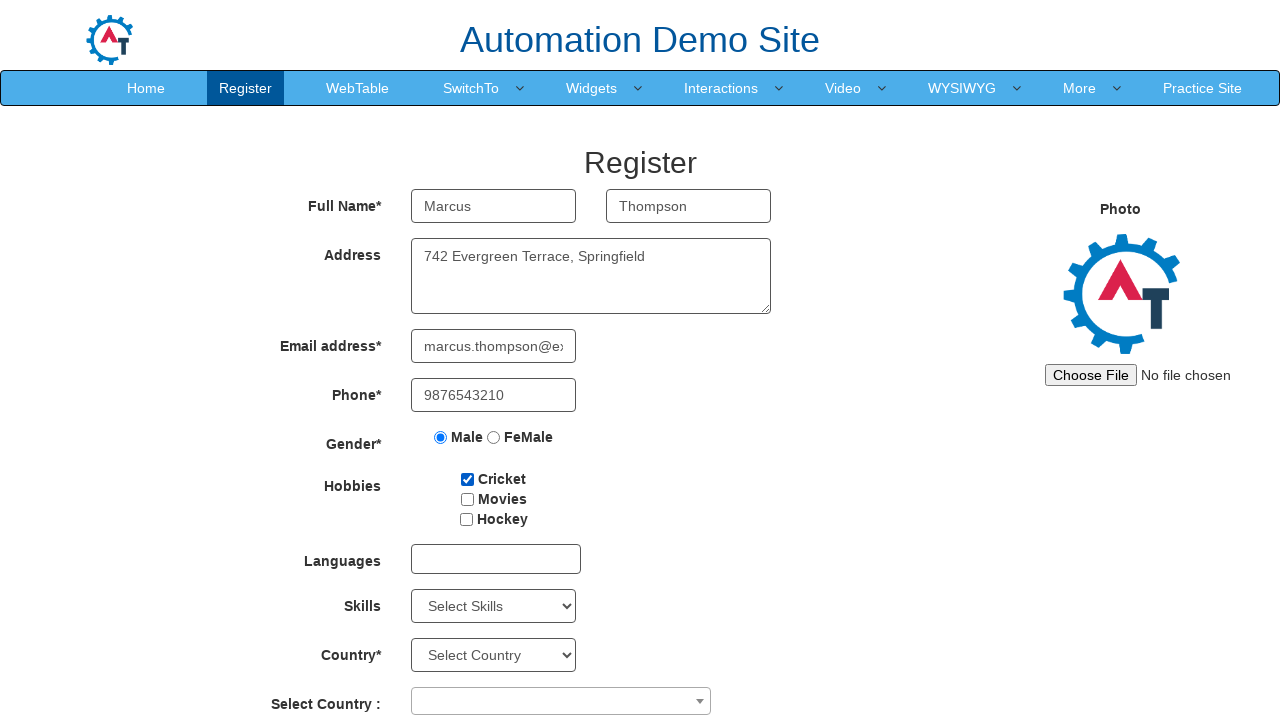

Checked second hobby checkbox at (467, 499) on xpath=//input[@id='checkbox2']
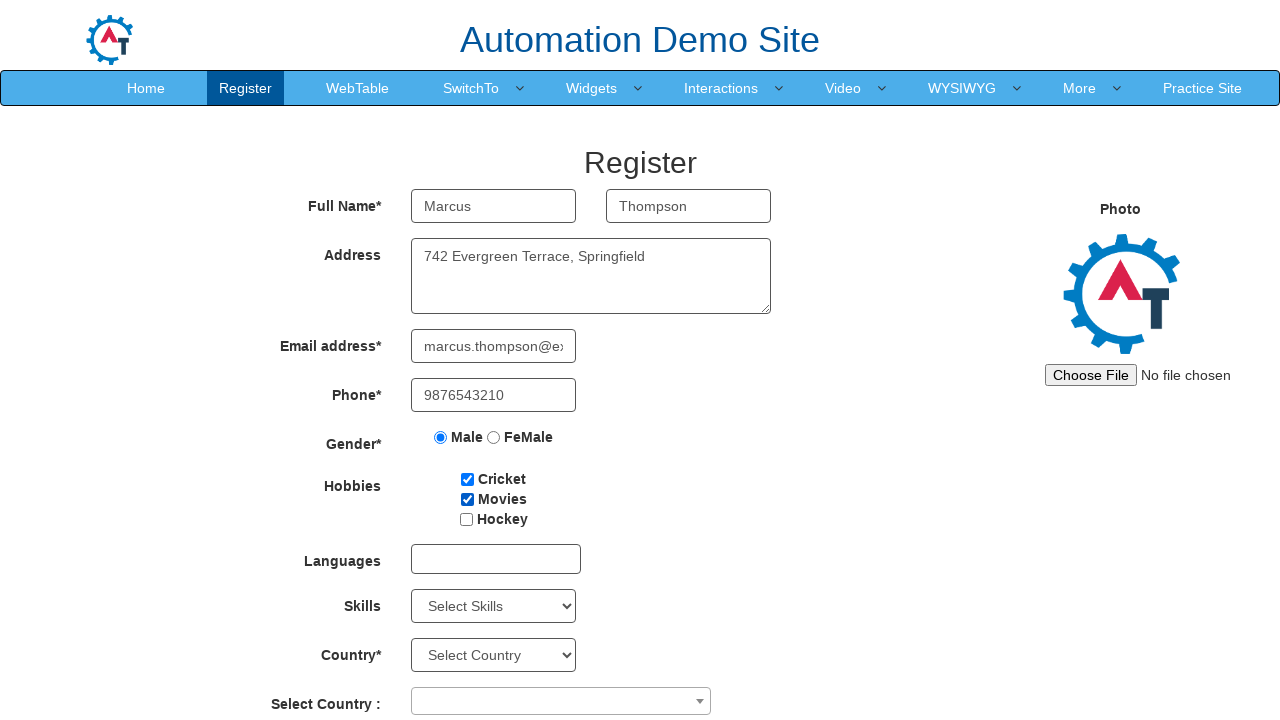

Opened language dropdown menu at (496, 559) on xpath=//div[@id='msdd']
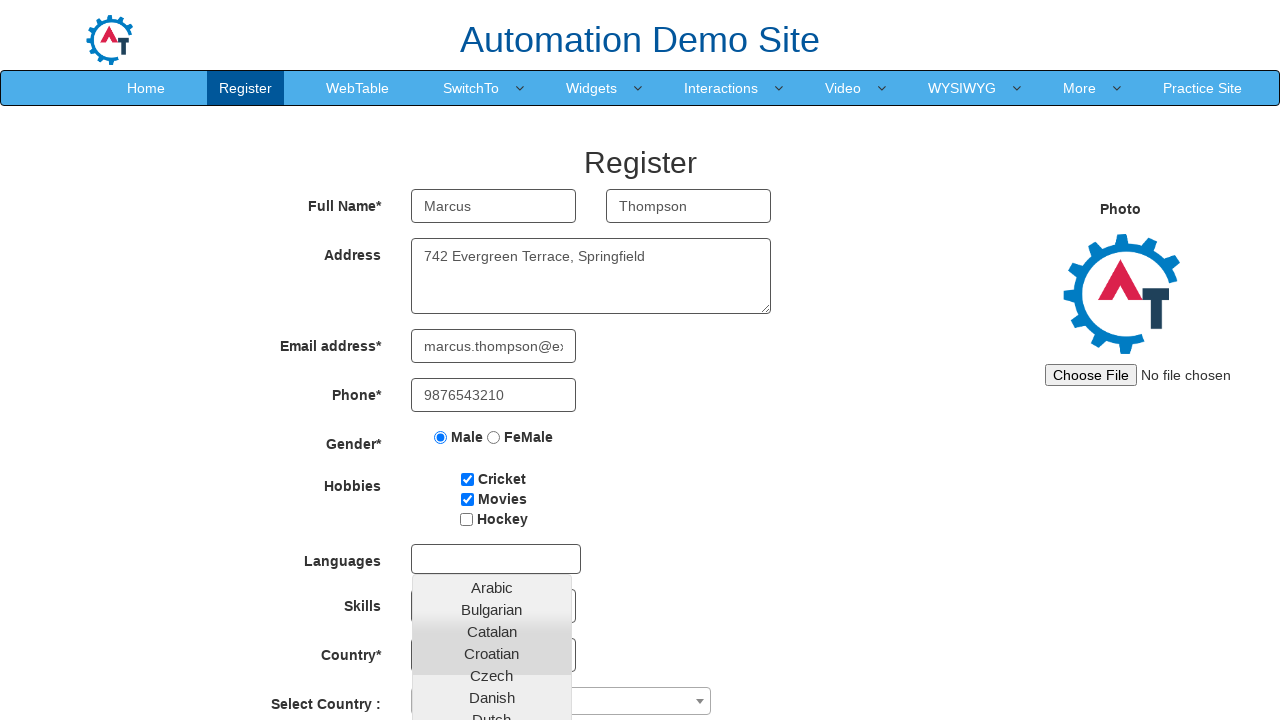

Selected 'Hindi' from language dropdown at (492, 688) on xpath=//a[text()='Hindi']
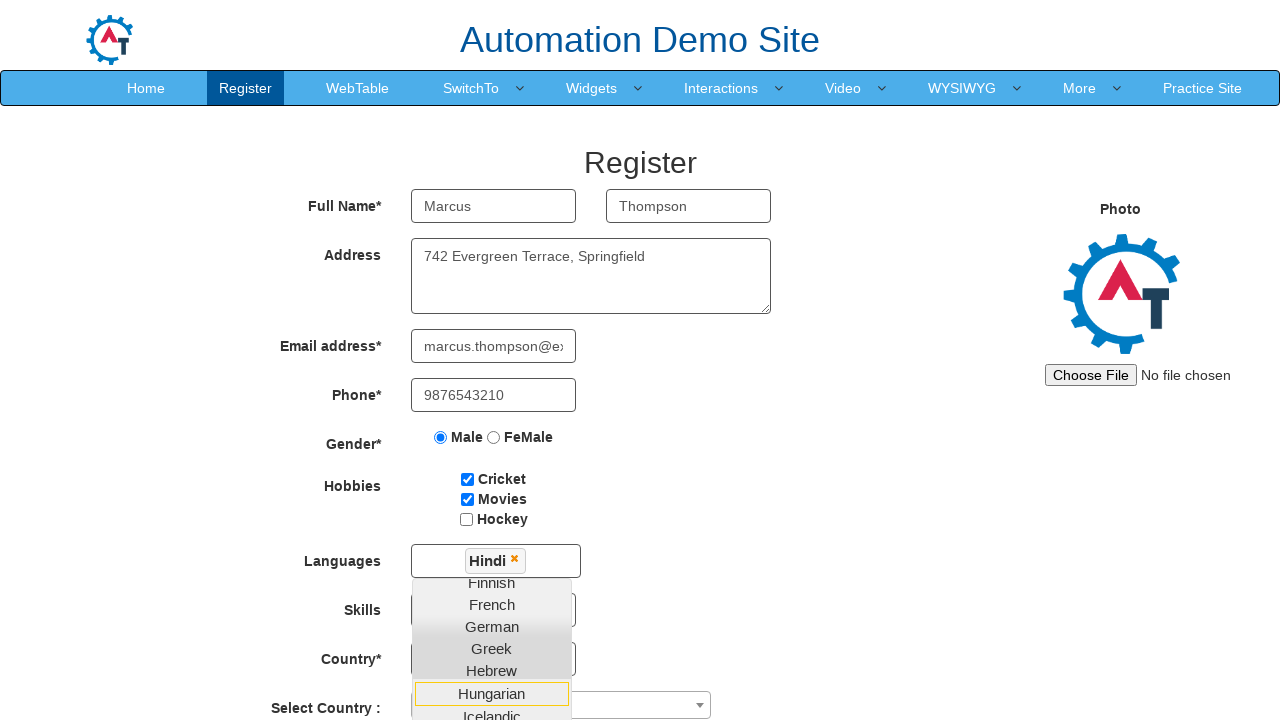

Selected 'English' from language dropdown at (492, 692) on xpath=//a[text()='English']
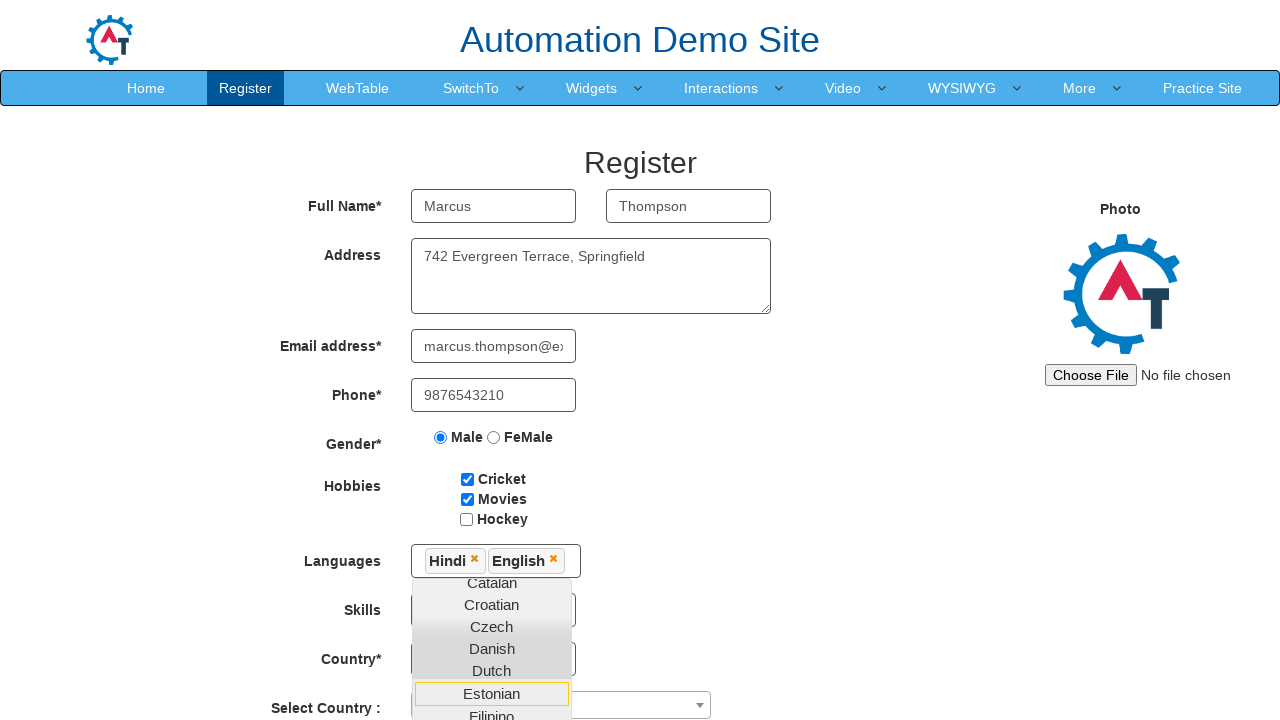

Deselected 'Hindi' from selected languages at (474, 558) on xpath=//div[text()='Hindi']//child::span
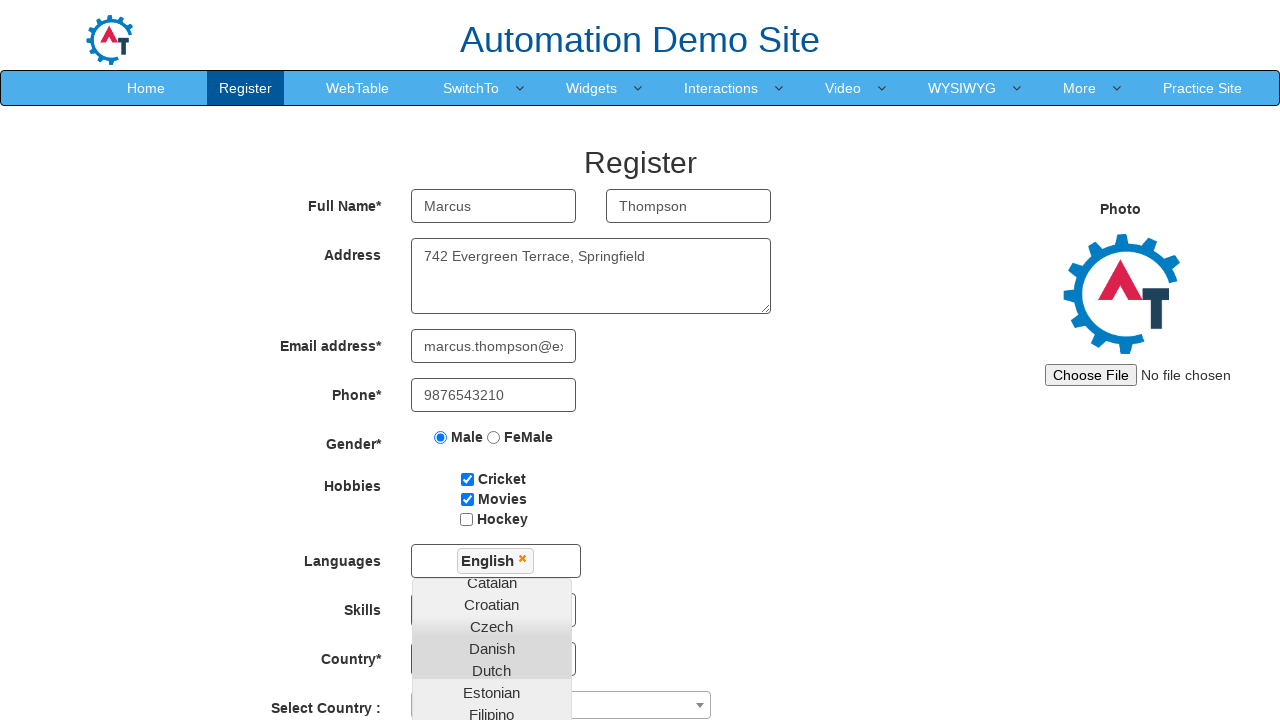

Clicked on Skills label at (323, 606) on xpath=//label[text()='Skills']
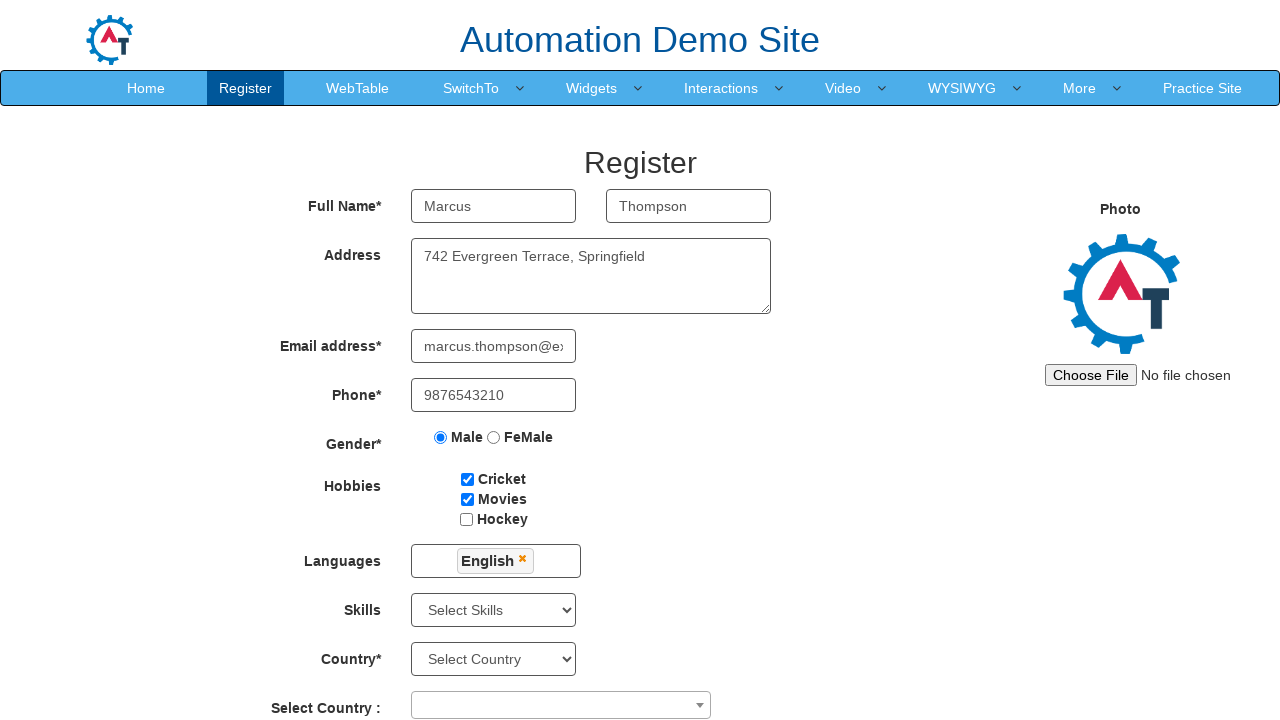

Selected 'Java' from Skills dropdown on //select[@id='Skills']
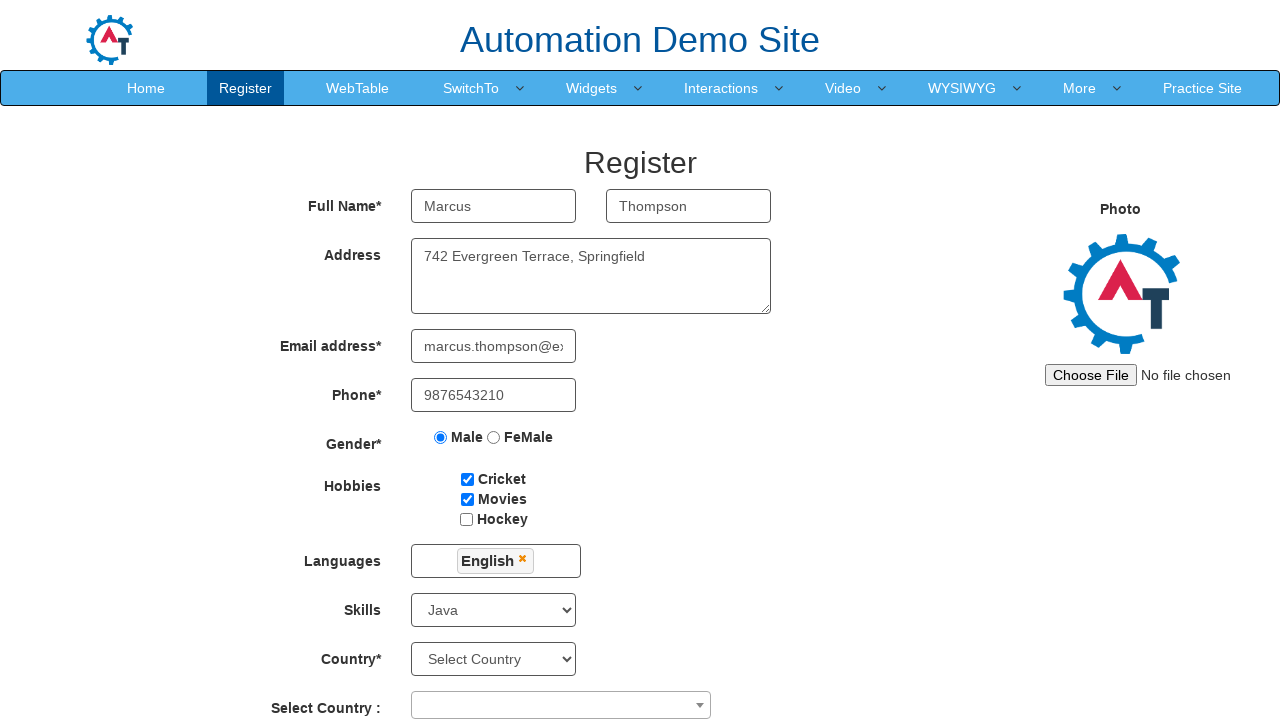

Selected 'Select Country' from countries dropdown on //select[@id='countries']
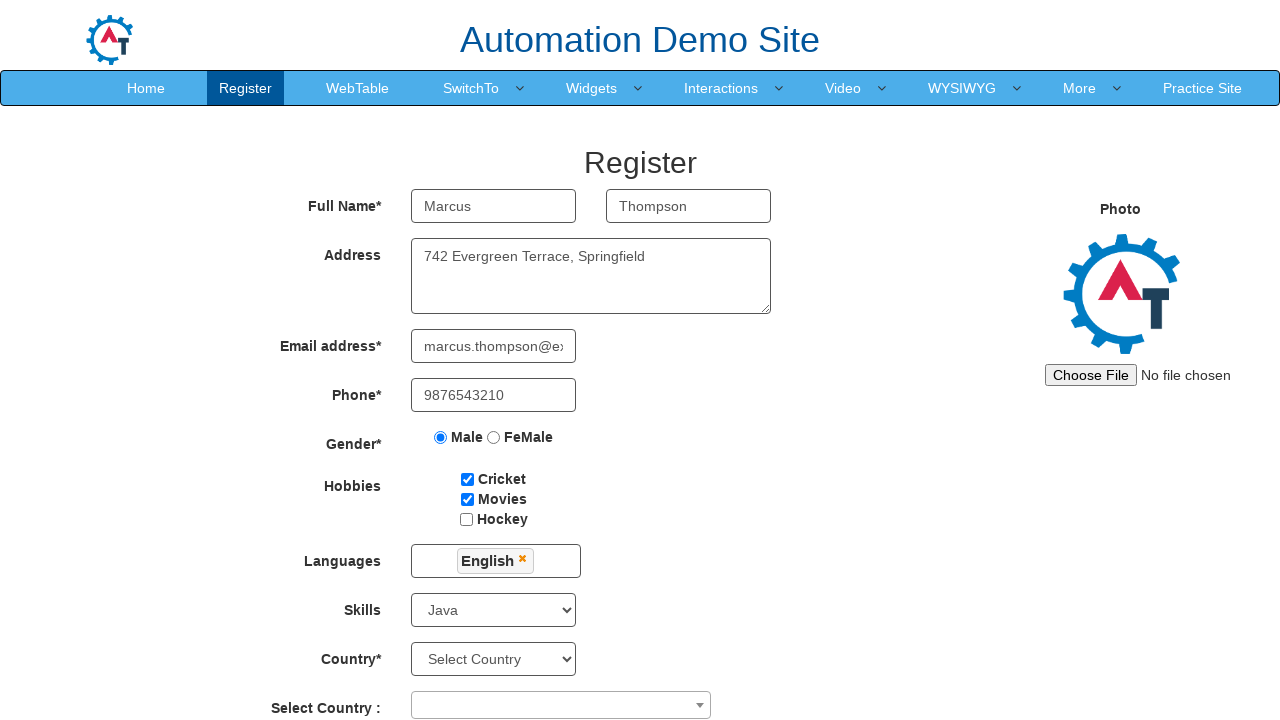

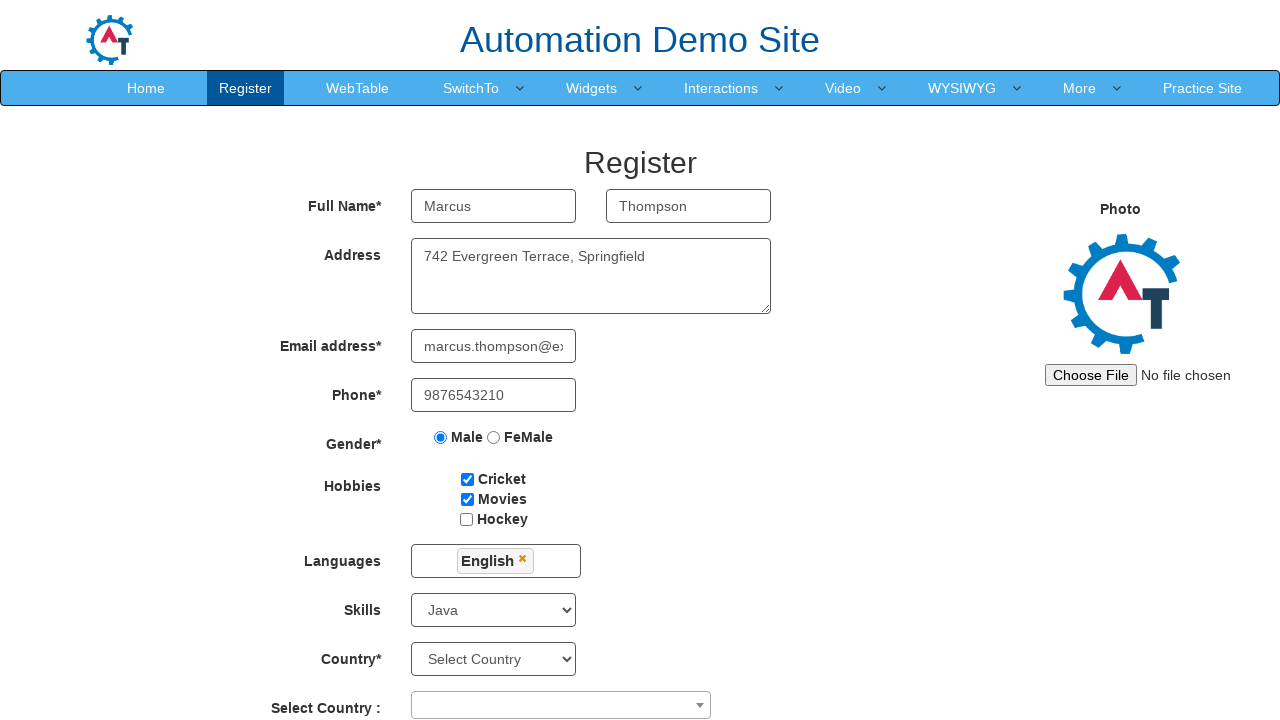